Tests navigation from the homepage to the About page by clicking the About link and verifying the heading appears.

Starting URL: https://johnnyreilly.com

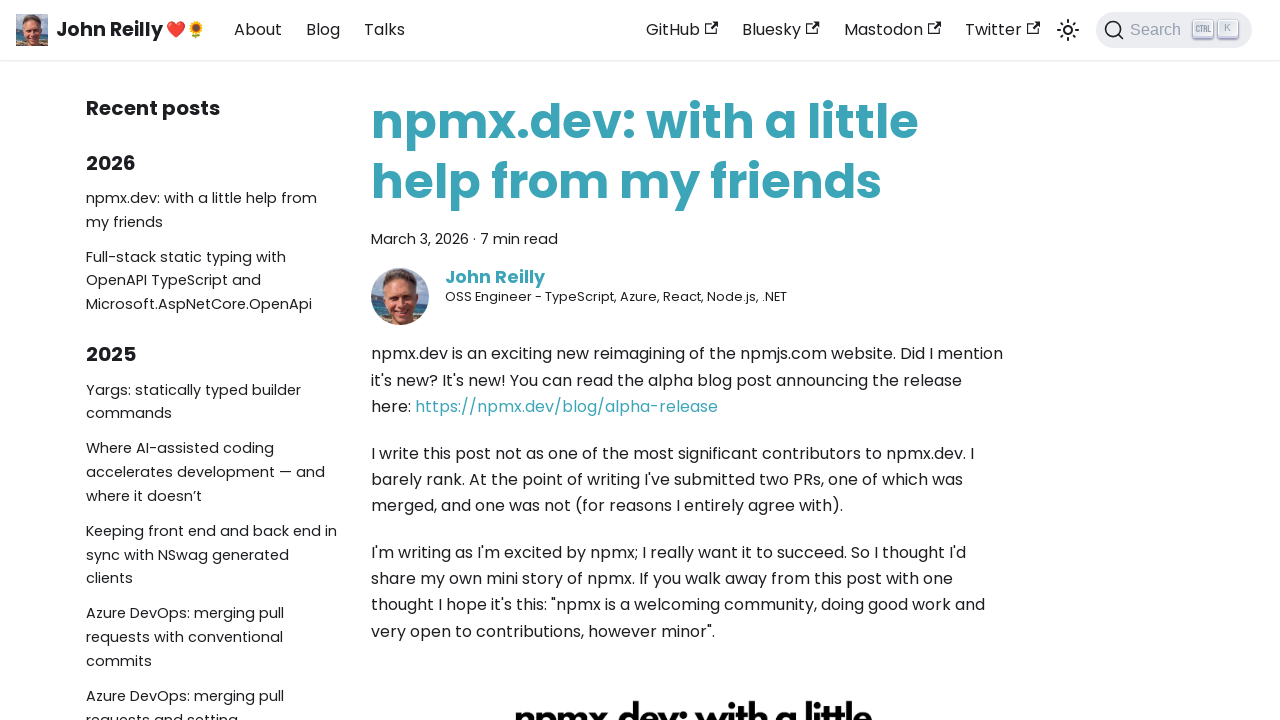

Clicked About link in navigation at (258, 30) on internal:role=link[name="About"s]
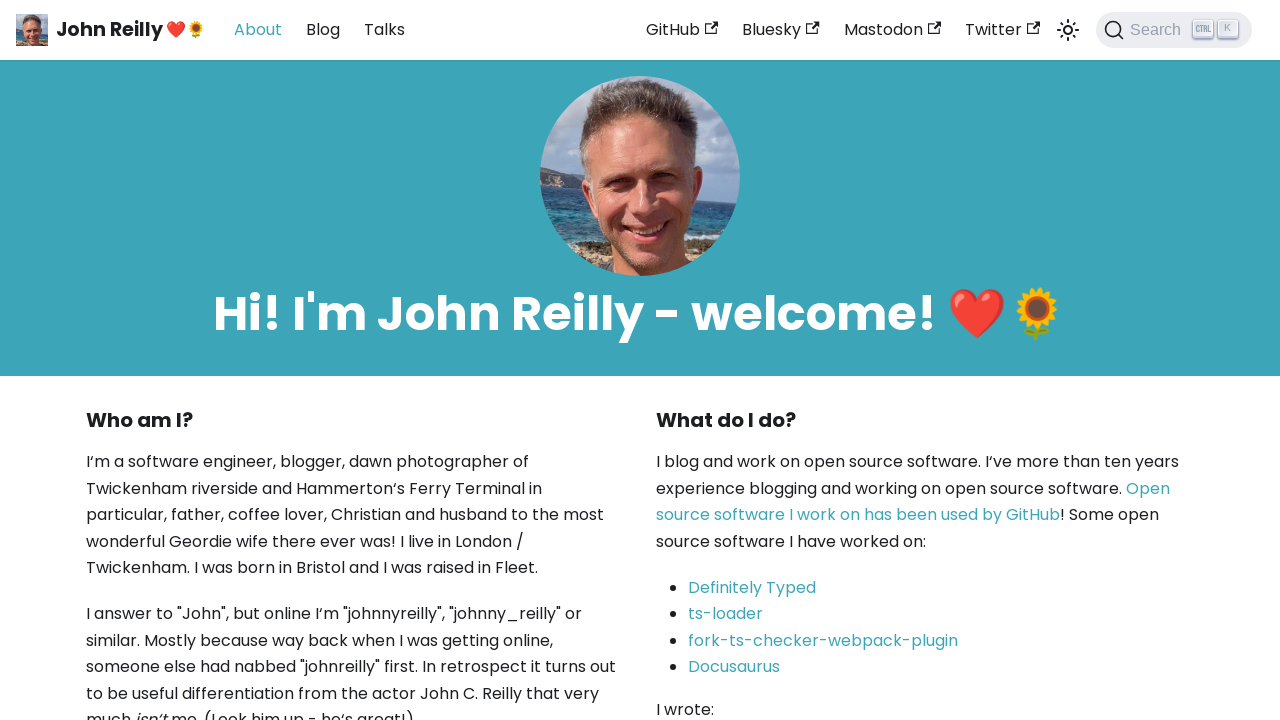

Located About page heading element
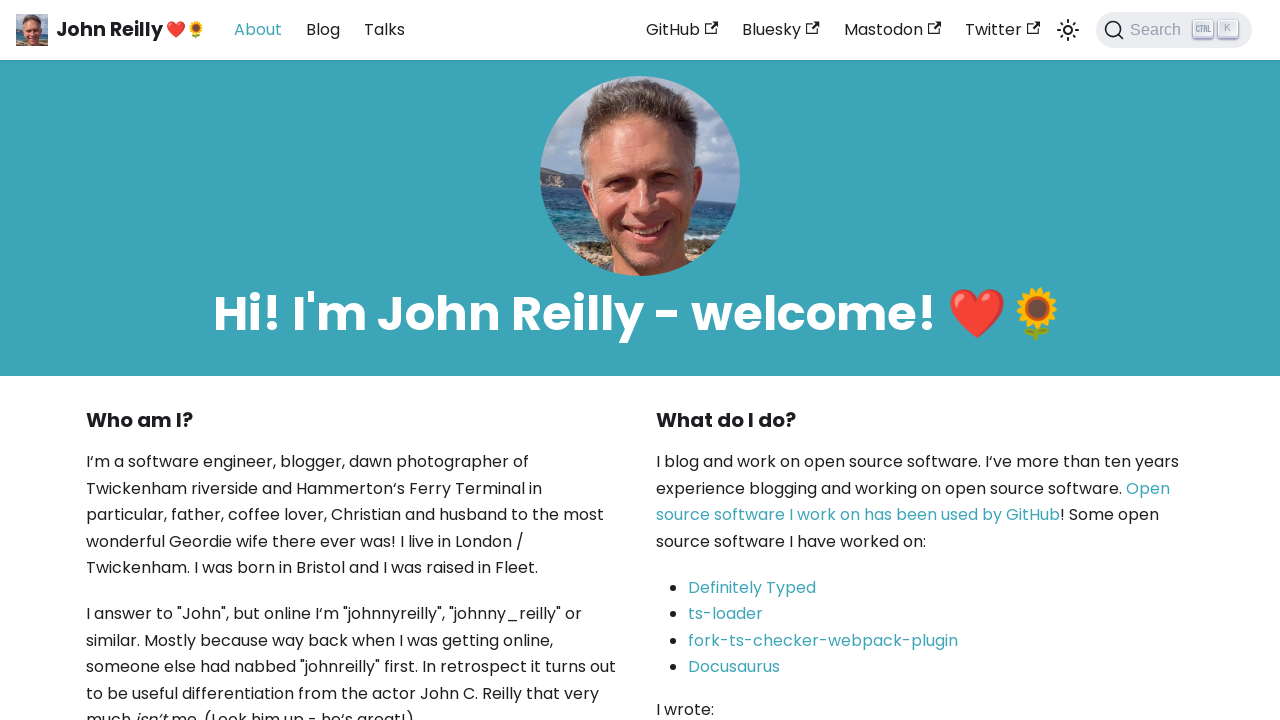

About page heading is now visible
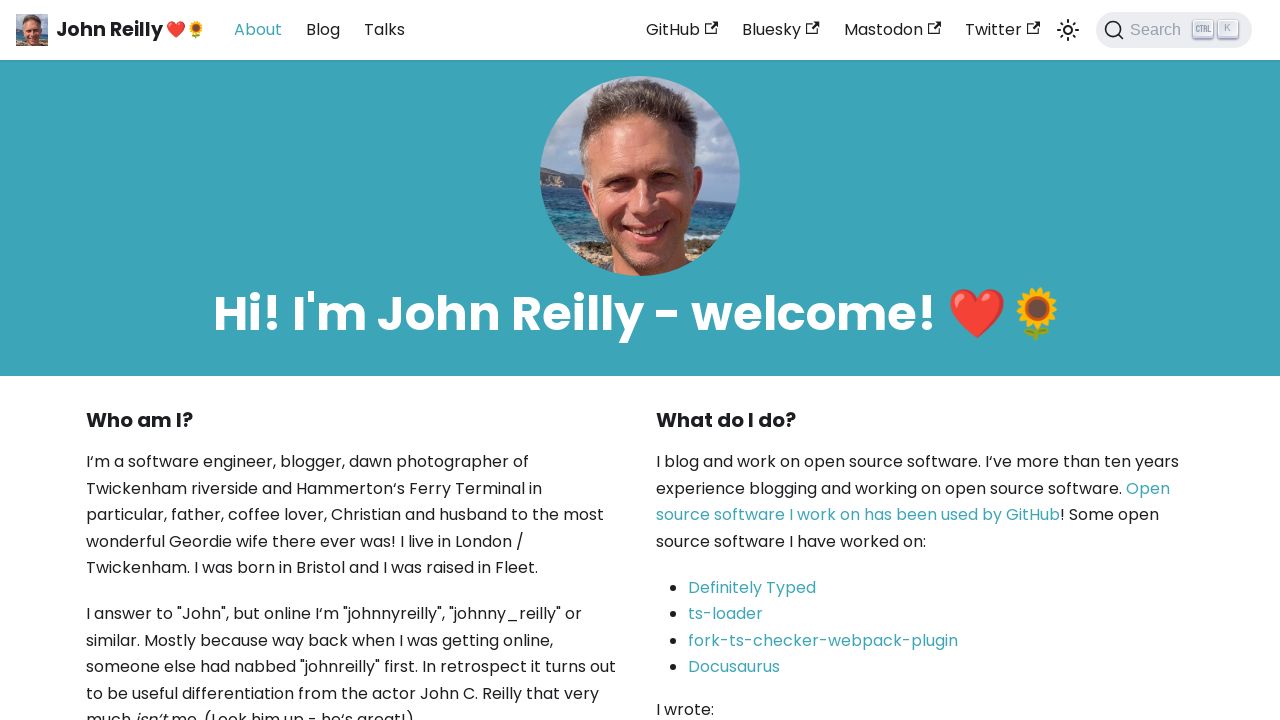

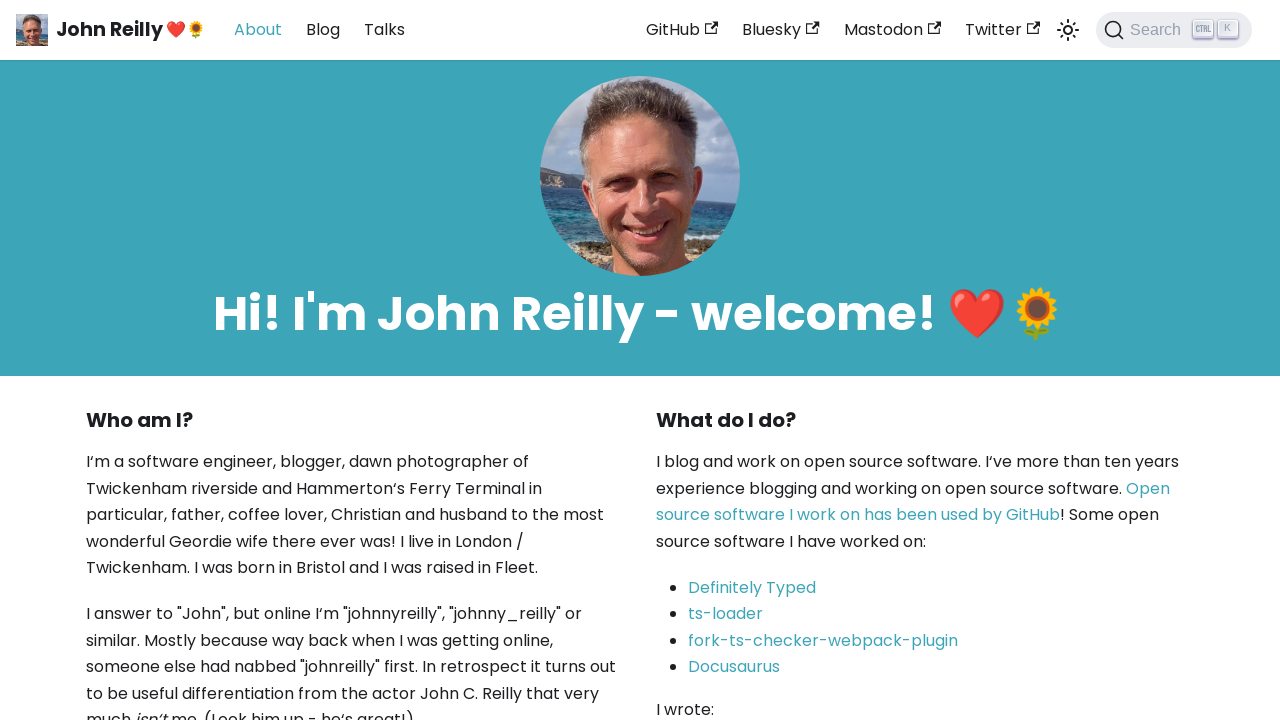